Tests deleting a task at the Active filter by clicking the destroy button

Starting URL: https://todomvc4tasj.herokuapp.com/

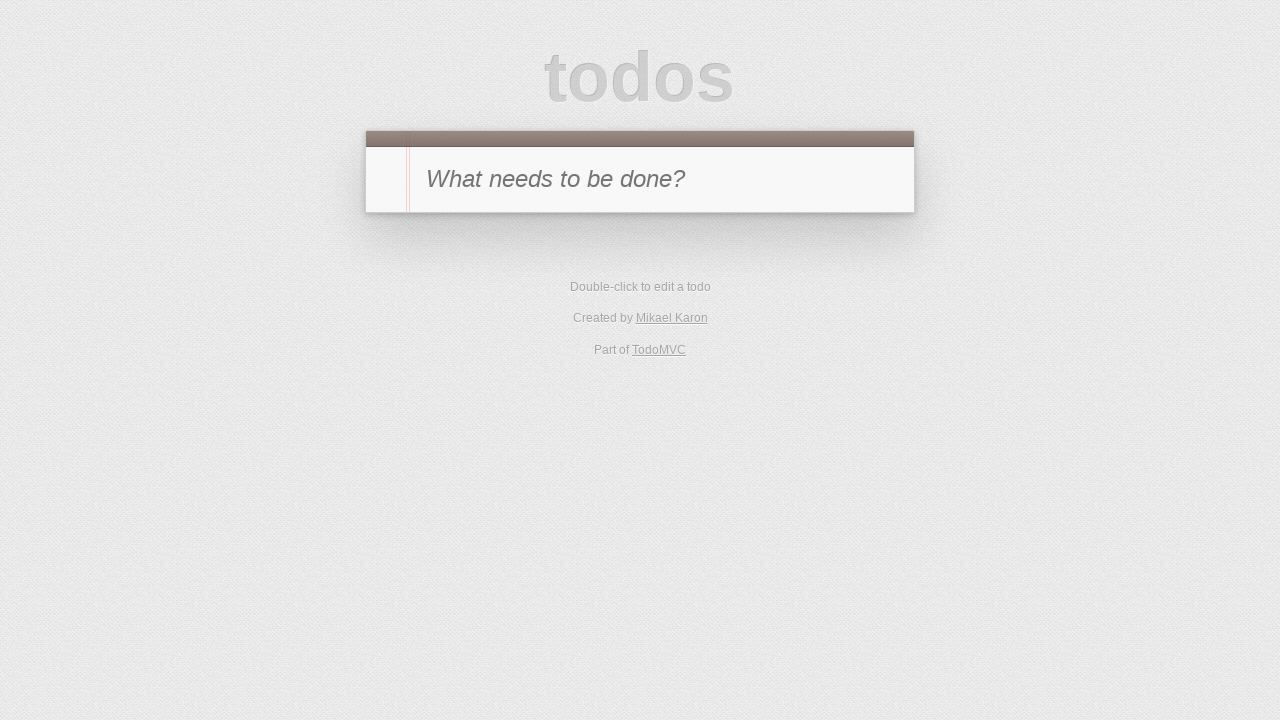

Set localStorage with one active task
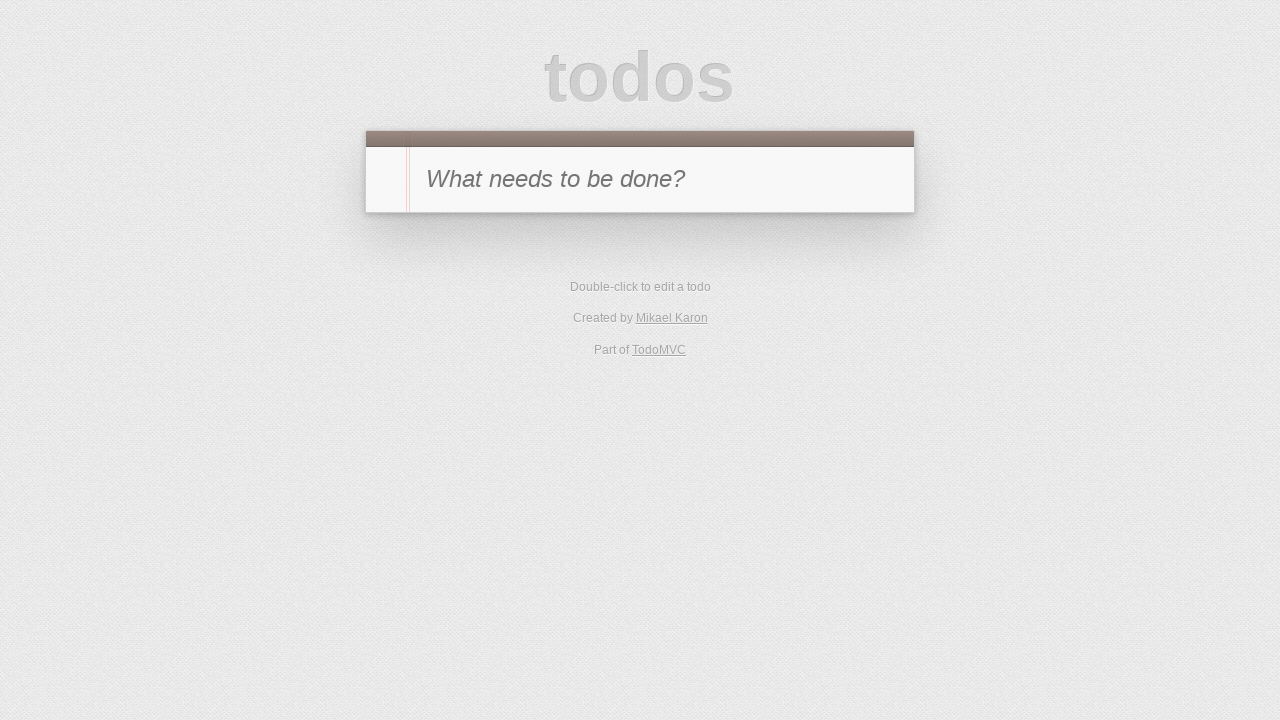

Reloaded page to load task from localStorage
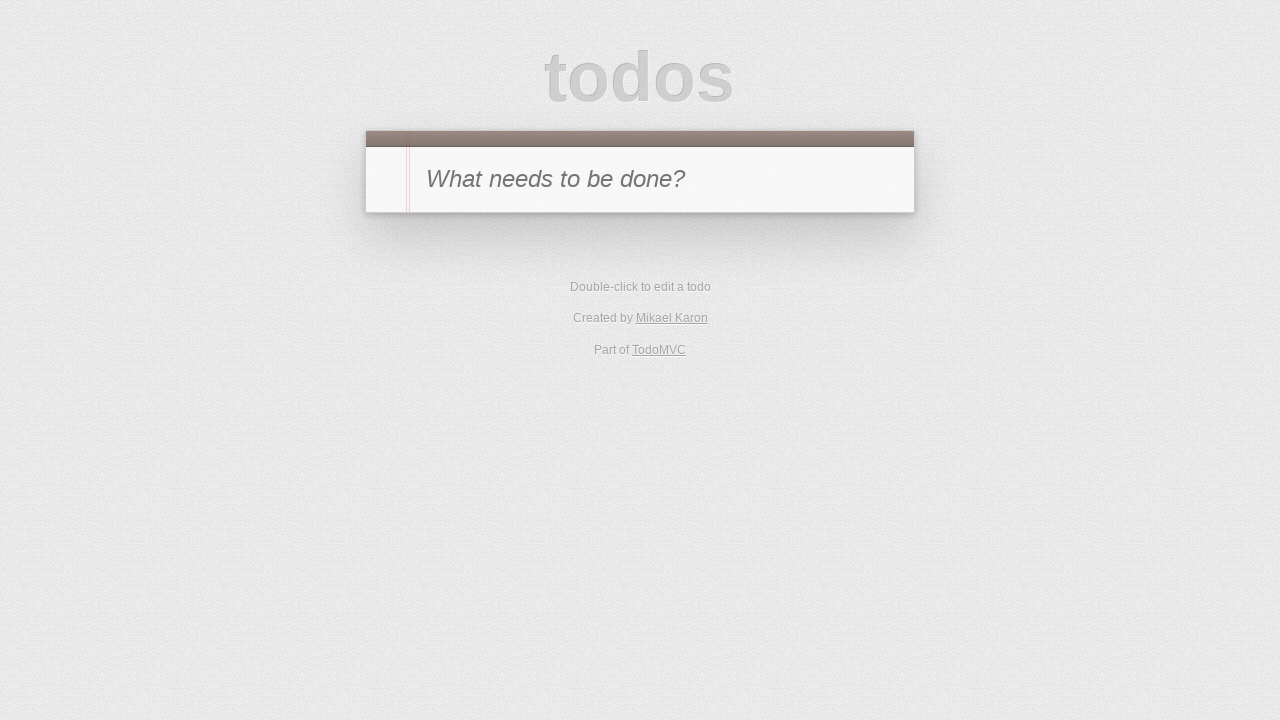

Clicked Active filter at (614, 291) on [href='#/active']
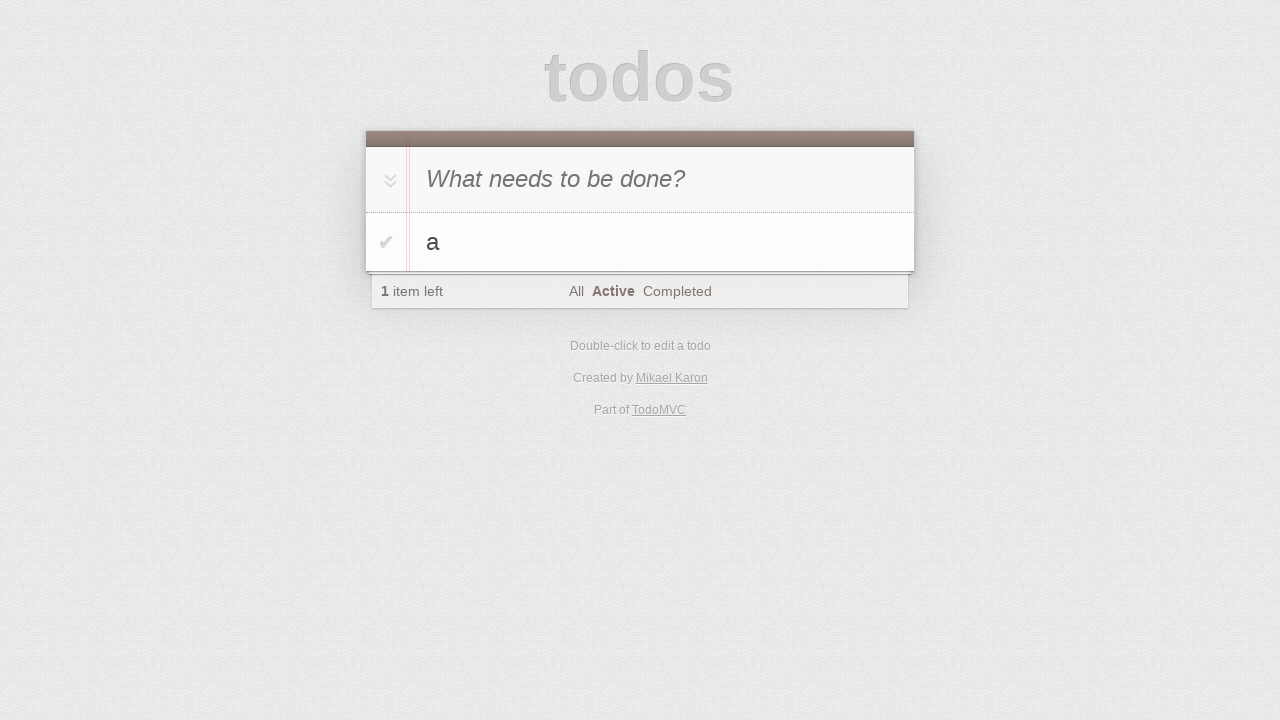

Hovered over task 'a' to reveal delete button at (640, 242) on #todo-list li:has-text('a')
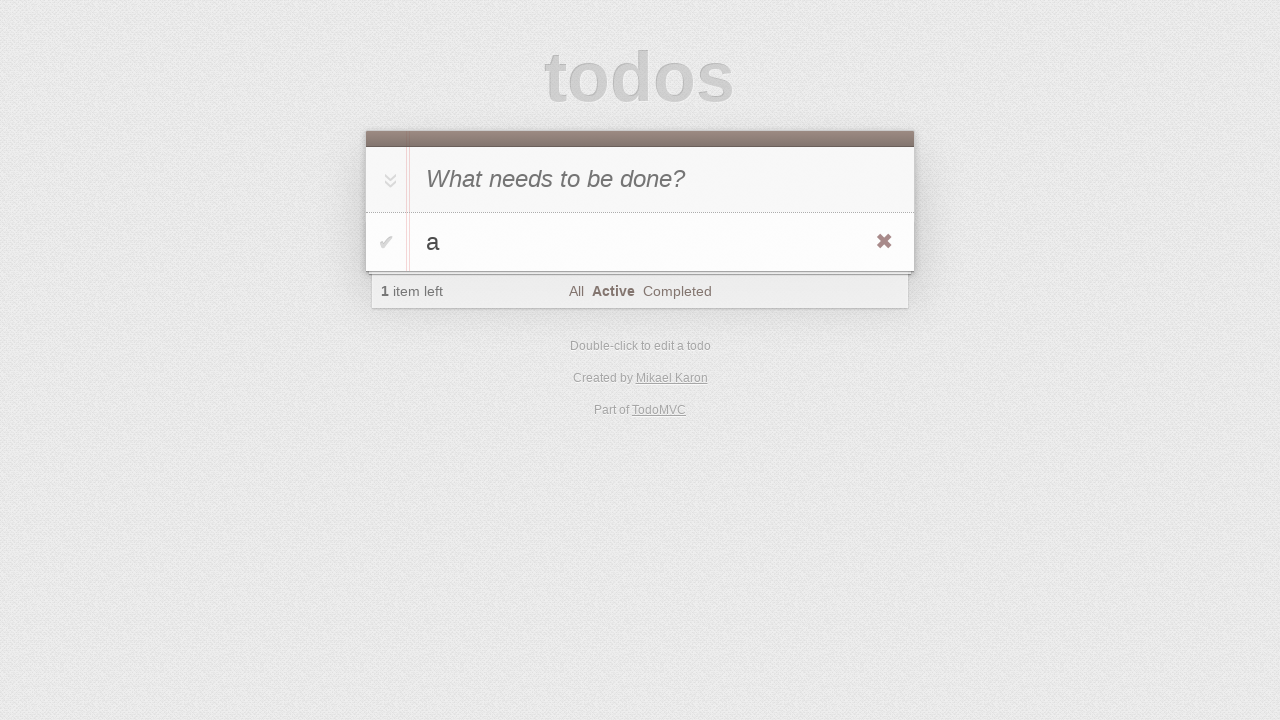

Clicked destroy button to delete the task at (884, 242) on #todo-list li:has-text('a') .destroy
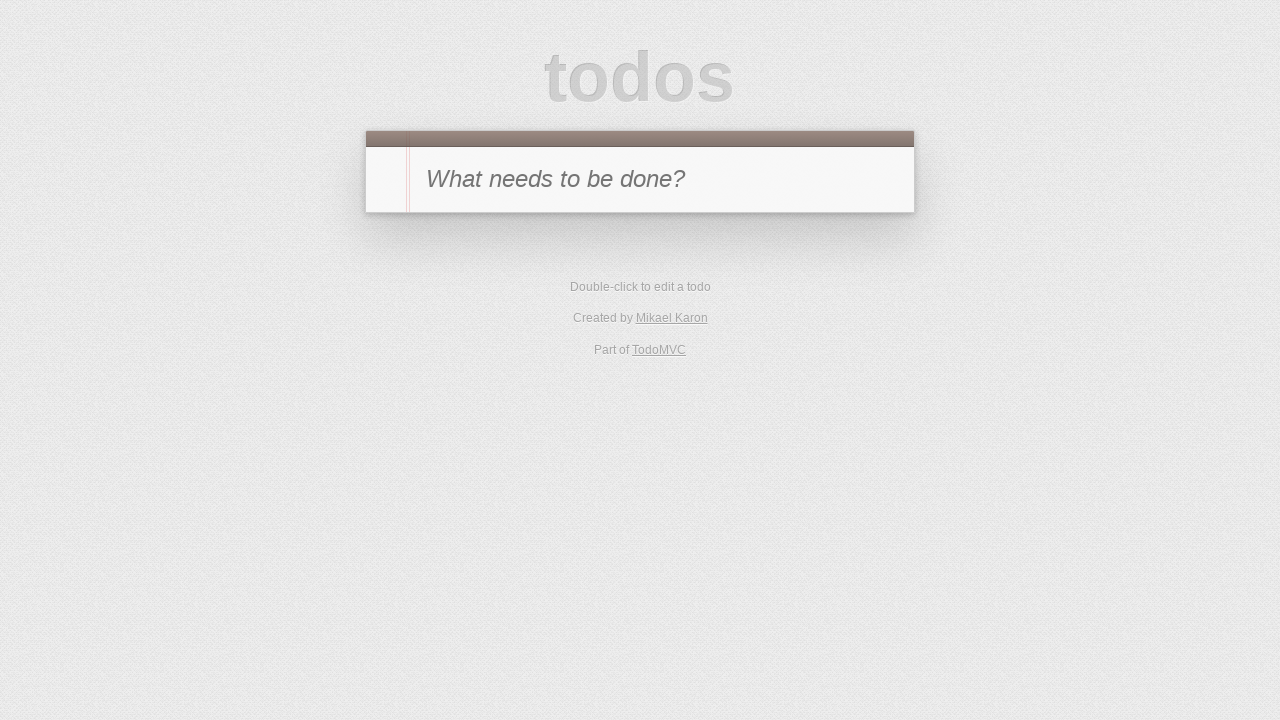

Verified no visible tasks remain in todo list
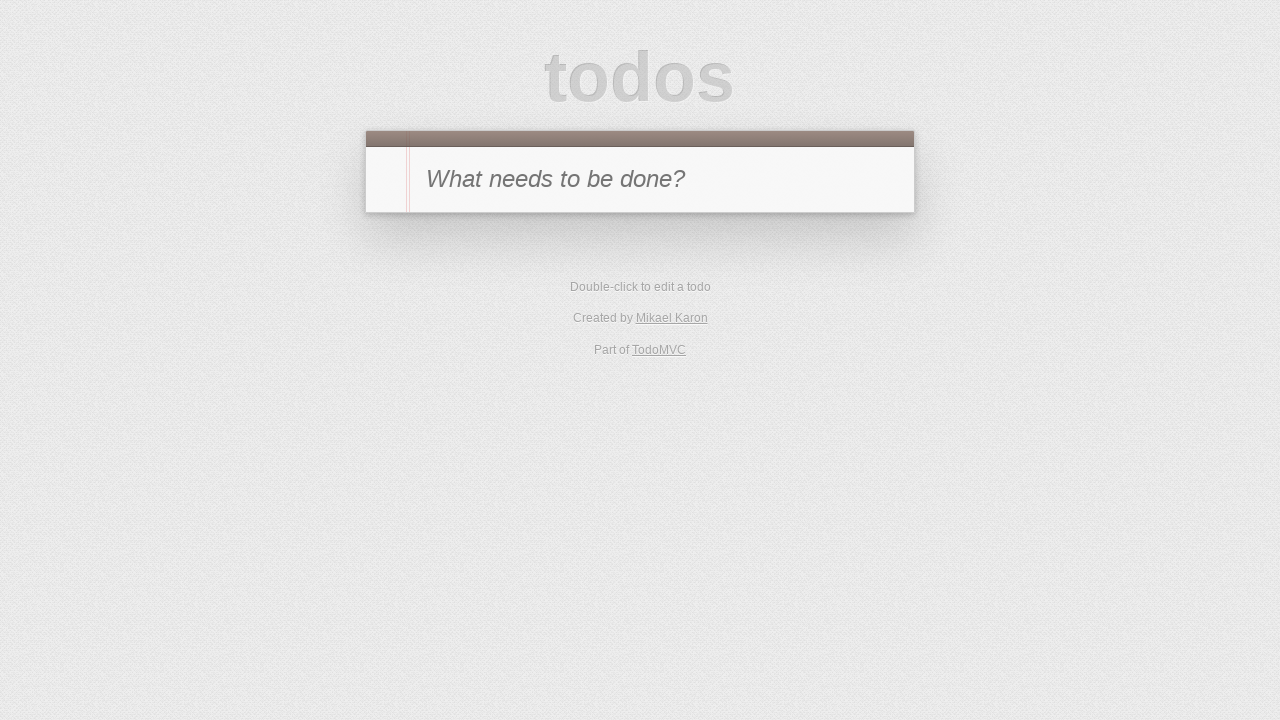

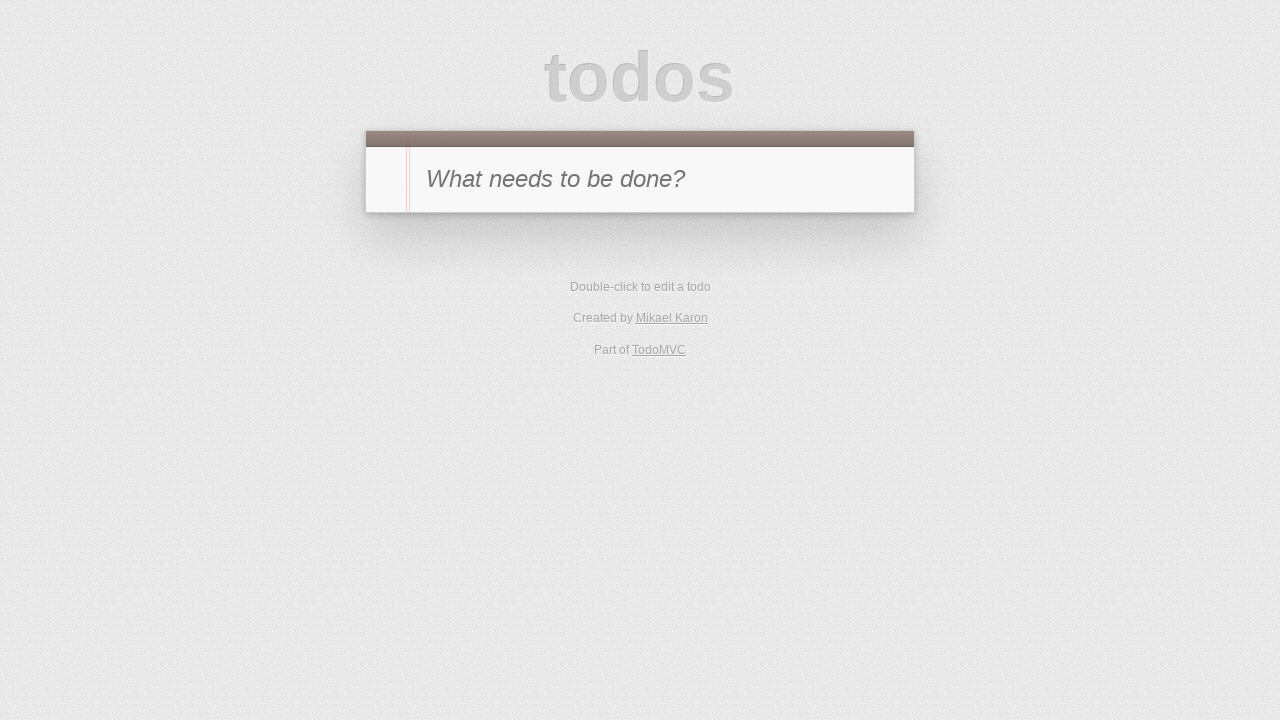